Navigates to Swarthmore College's course catalog departments page, clicks on the first department link, and verifies that course listings are displayed.

Starting URL: https://catalog.swarthmore.edu/content.php?catoid=7&navoid=194

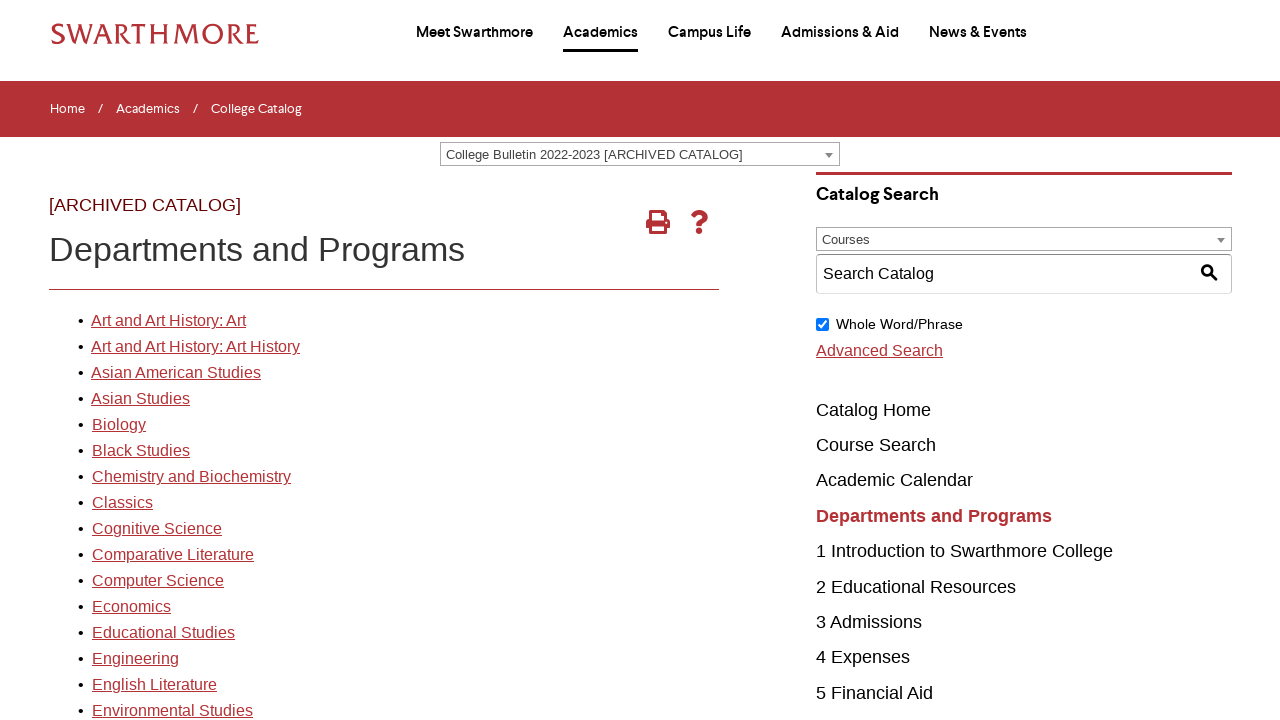

Clicked on the first department link in the catalog at (168, 321) on xpath=//*[@id="gateway-page"]/body/table/tbody/tr[3]/td[1]/table/tbody/tr[2]/td[
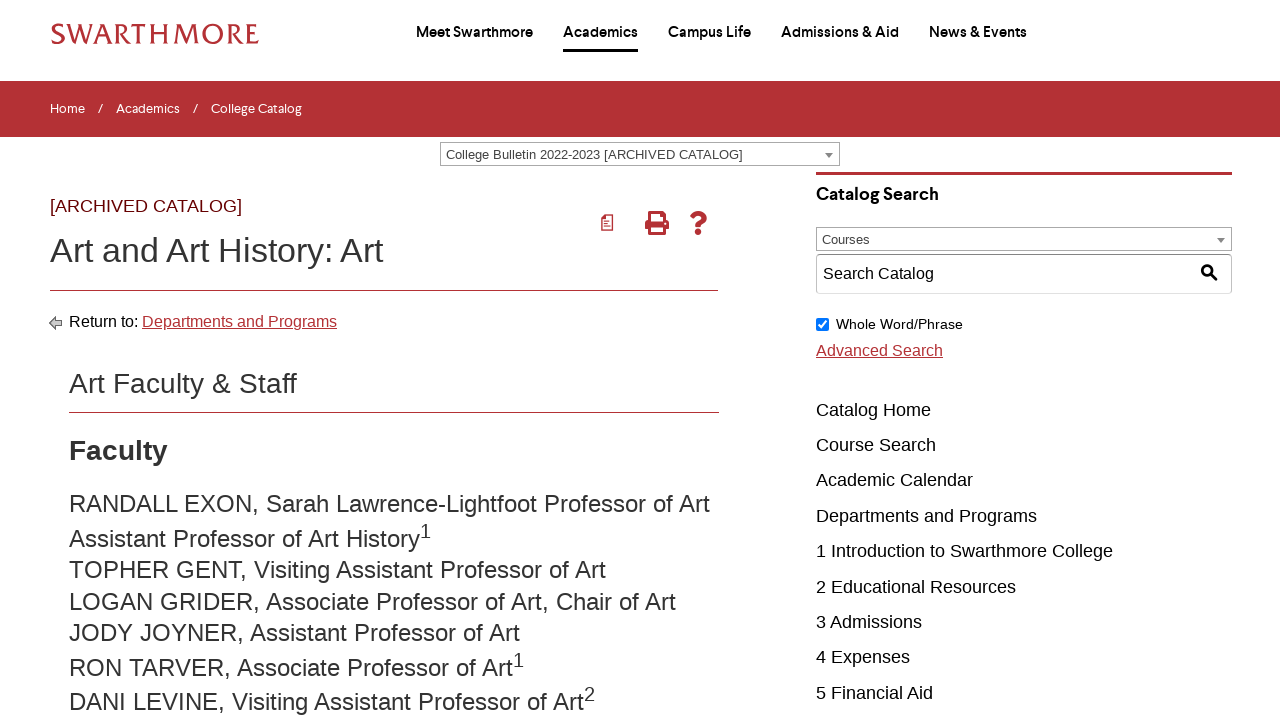

Course listings loaded and verified
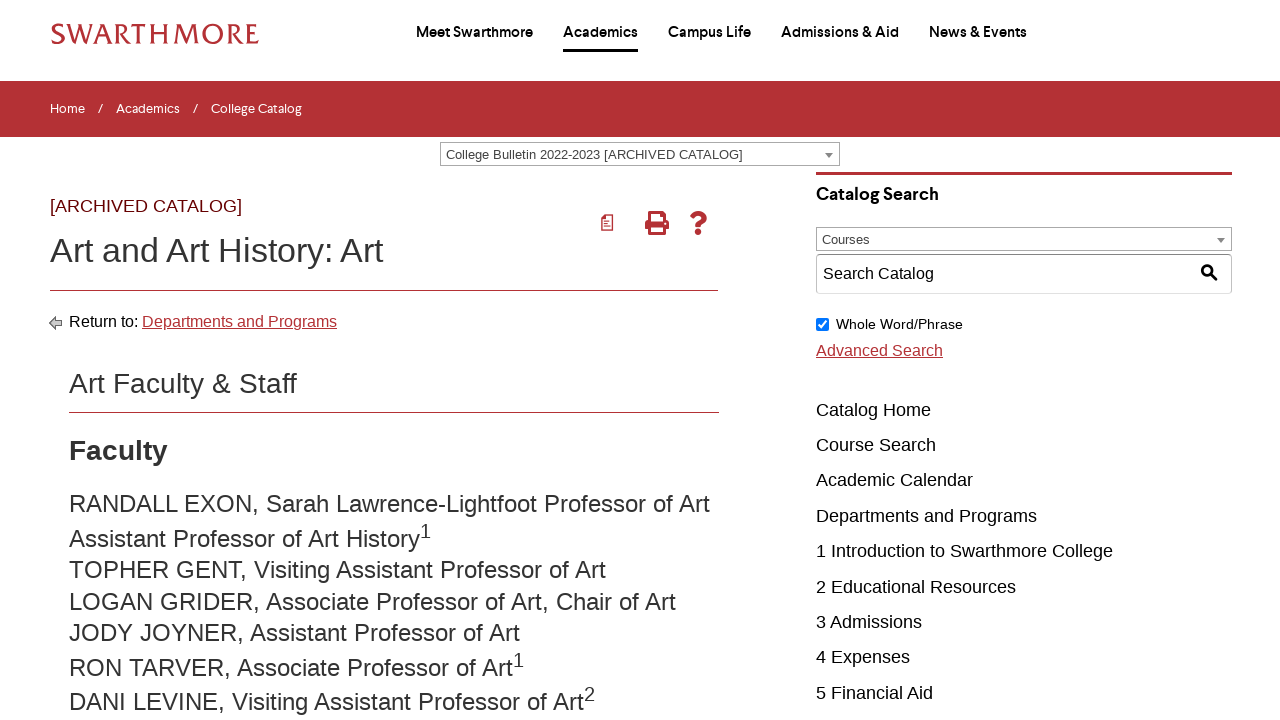

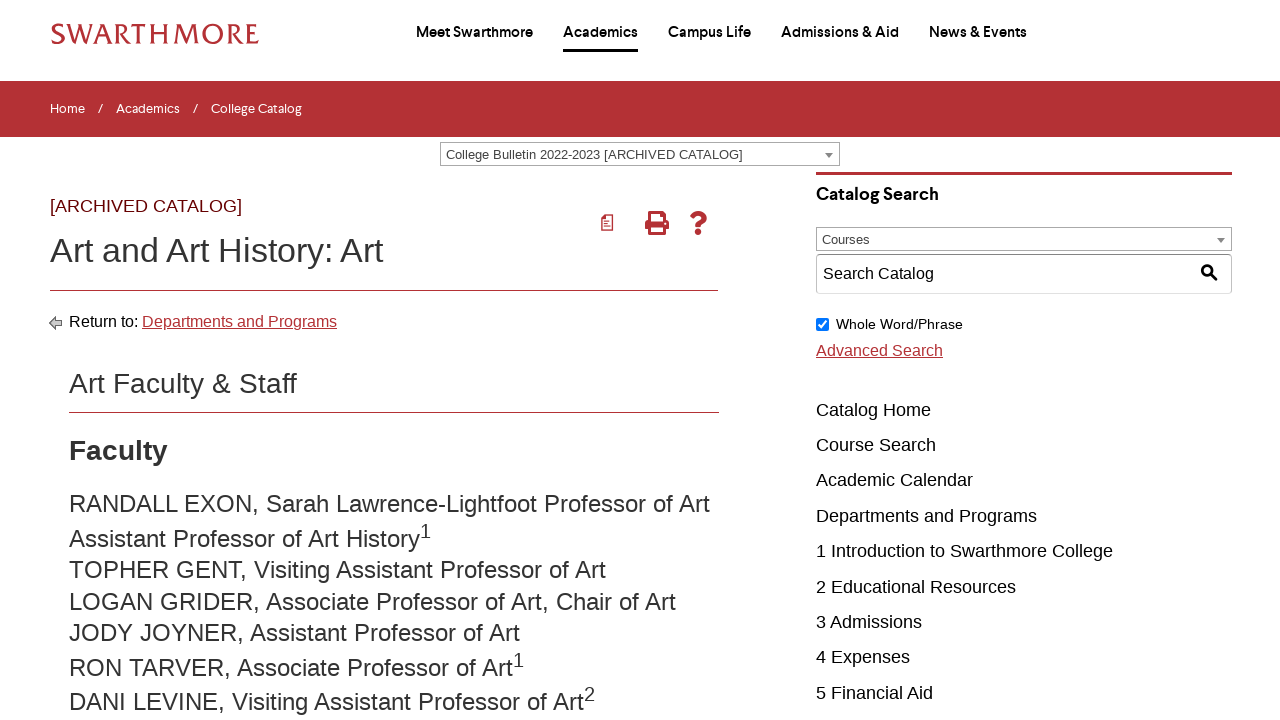